Tests navigation through all links in a link list by clicking each link and navigating back to the main page

Starting URL: https://omayo.blogspot.com/

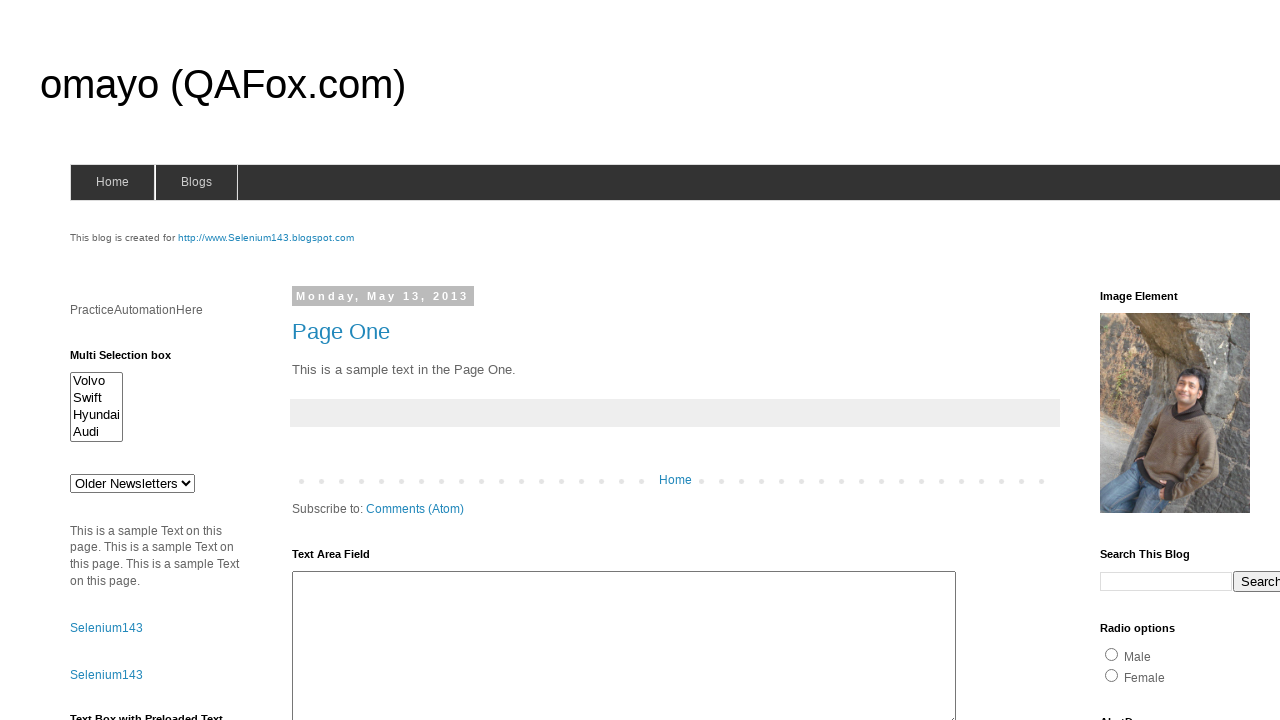

Retrieved all links from LinkList1 div
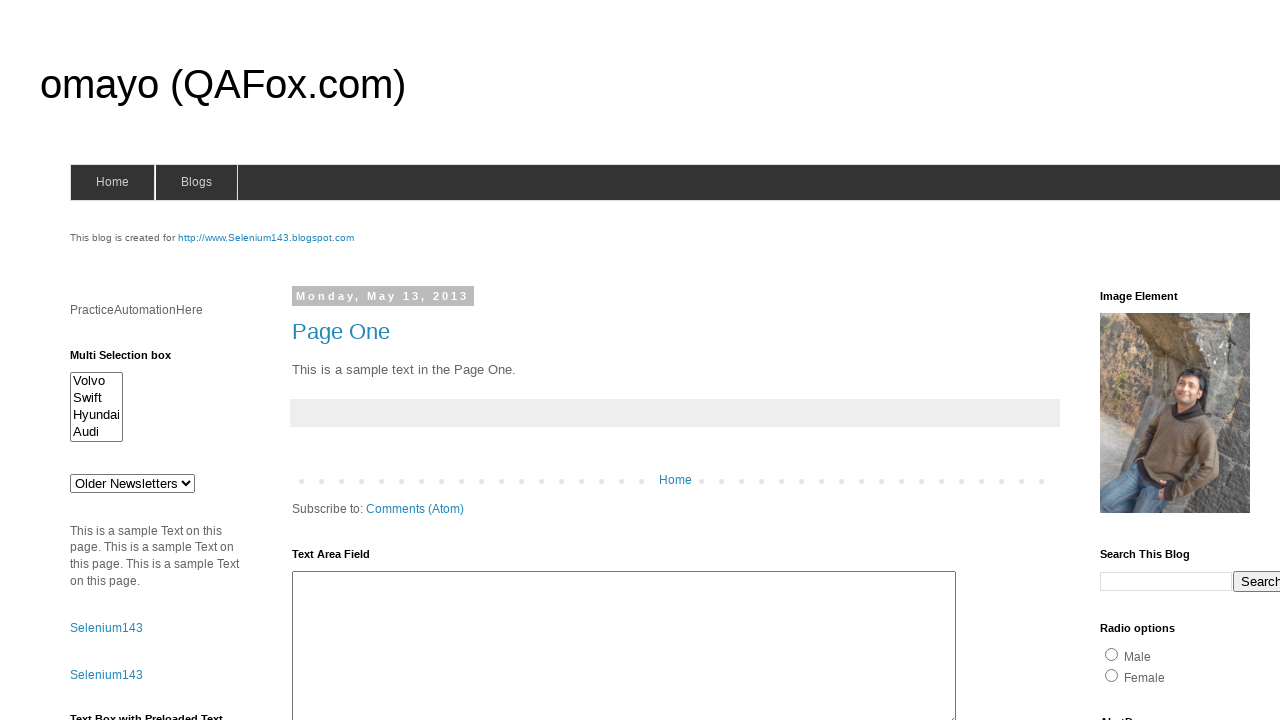

Found 5 links in LinkList1
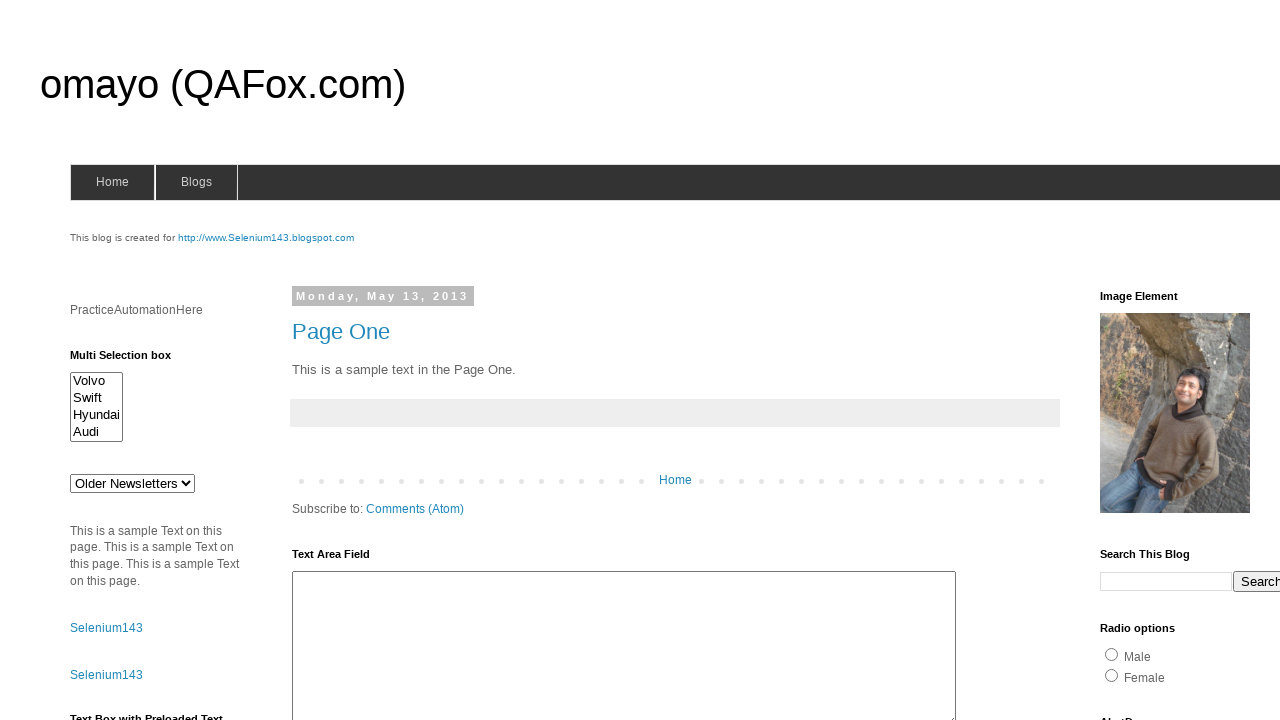

Clicked link 1 from LinkList1 at (1160, 360) on (//div[@id='LinkList1']//a)[1]
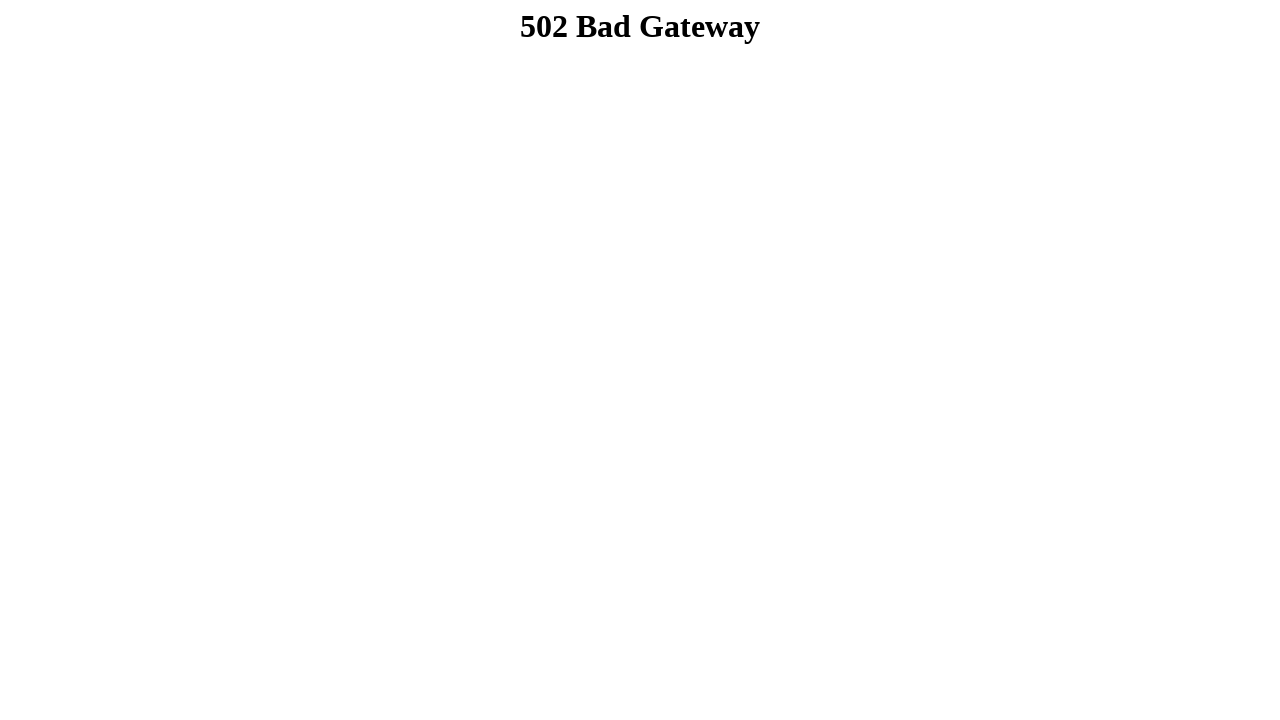

Navigated back to main page after clicking link 1
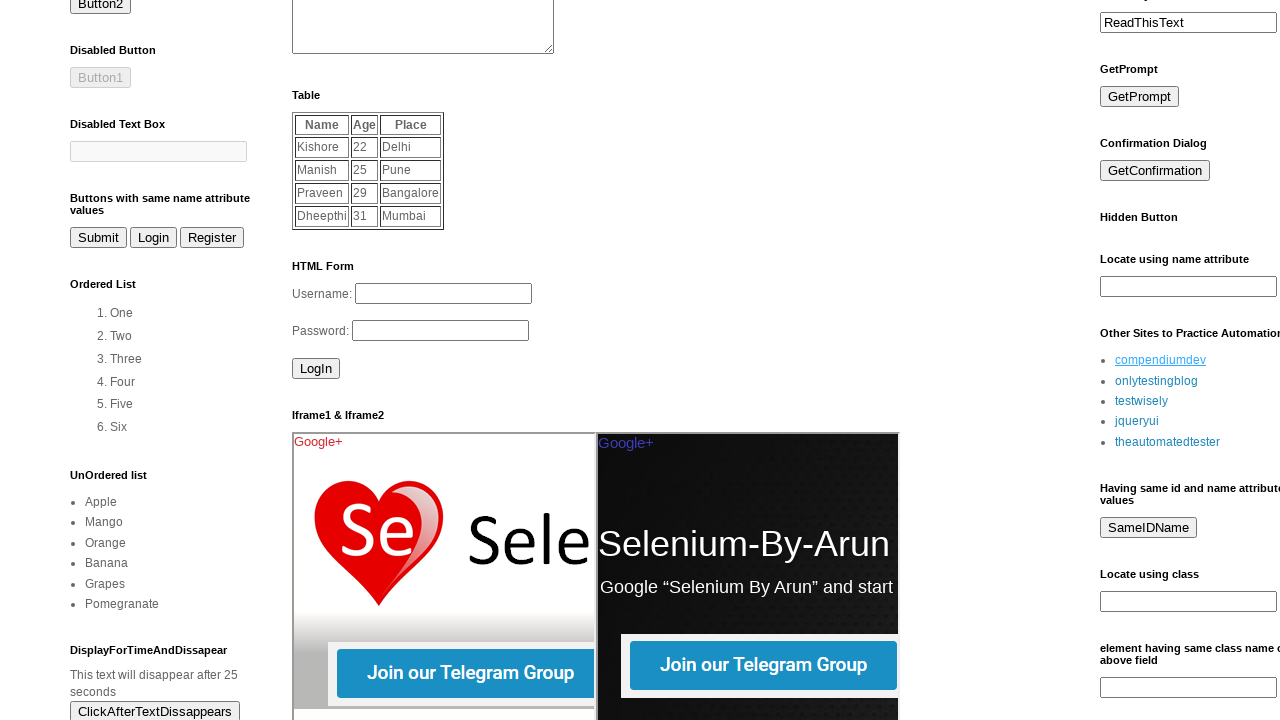

Main page loaded and ready after returning from link 1
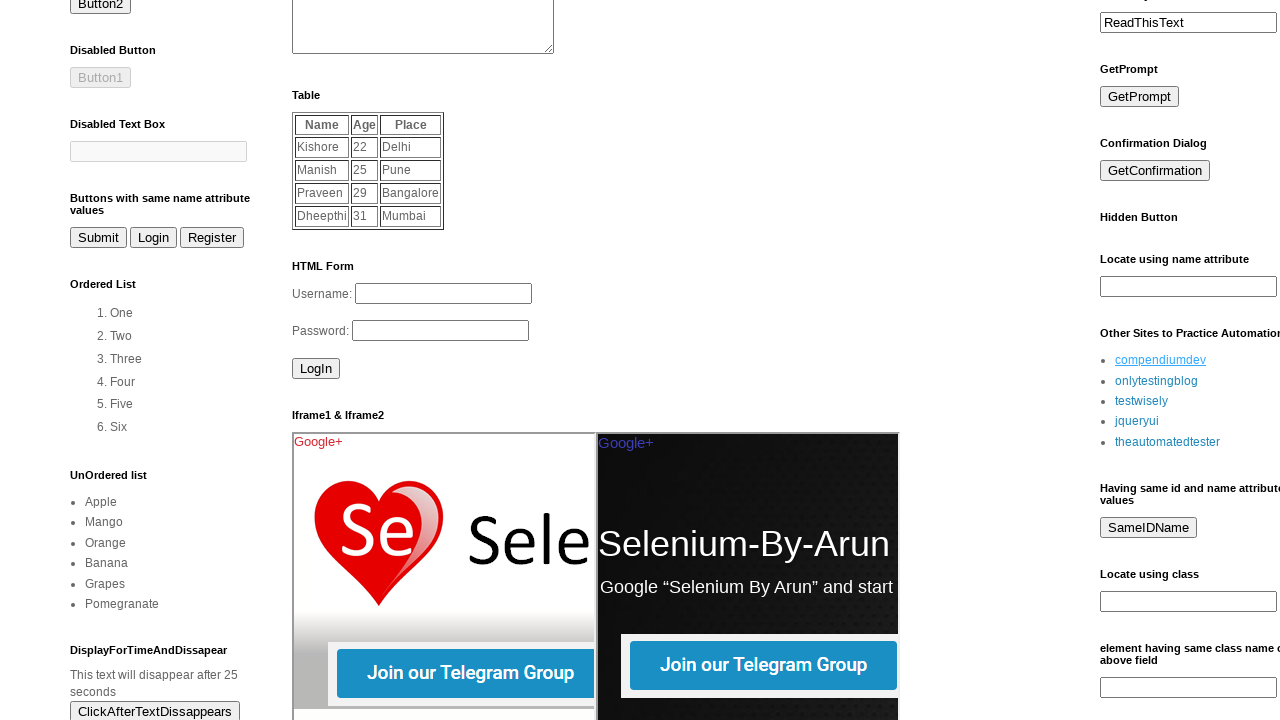

Clicked link 2 from LinkList1 at (1156, 381) on (//div[@id='LinkList1']//a)[2]
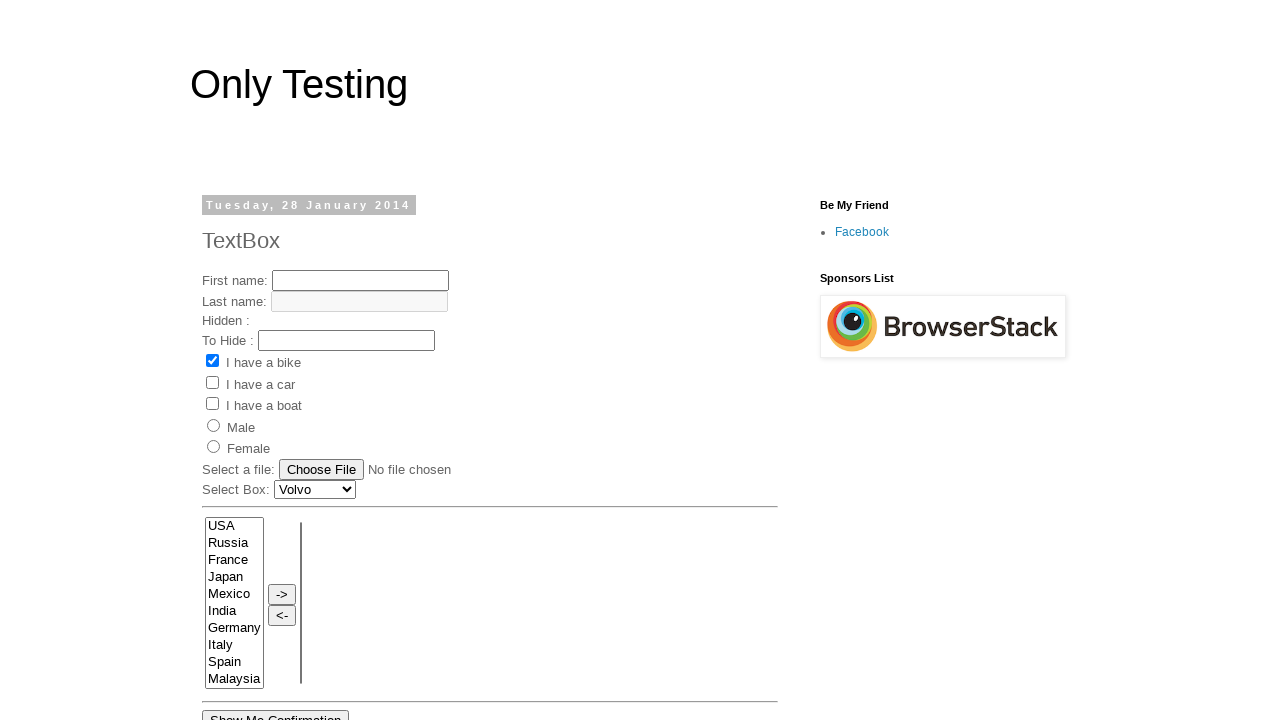

Navigated back to main page after clicking link 2
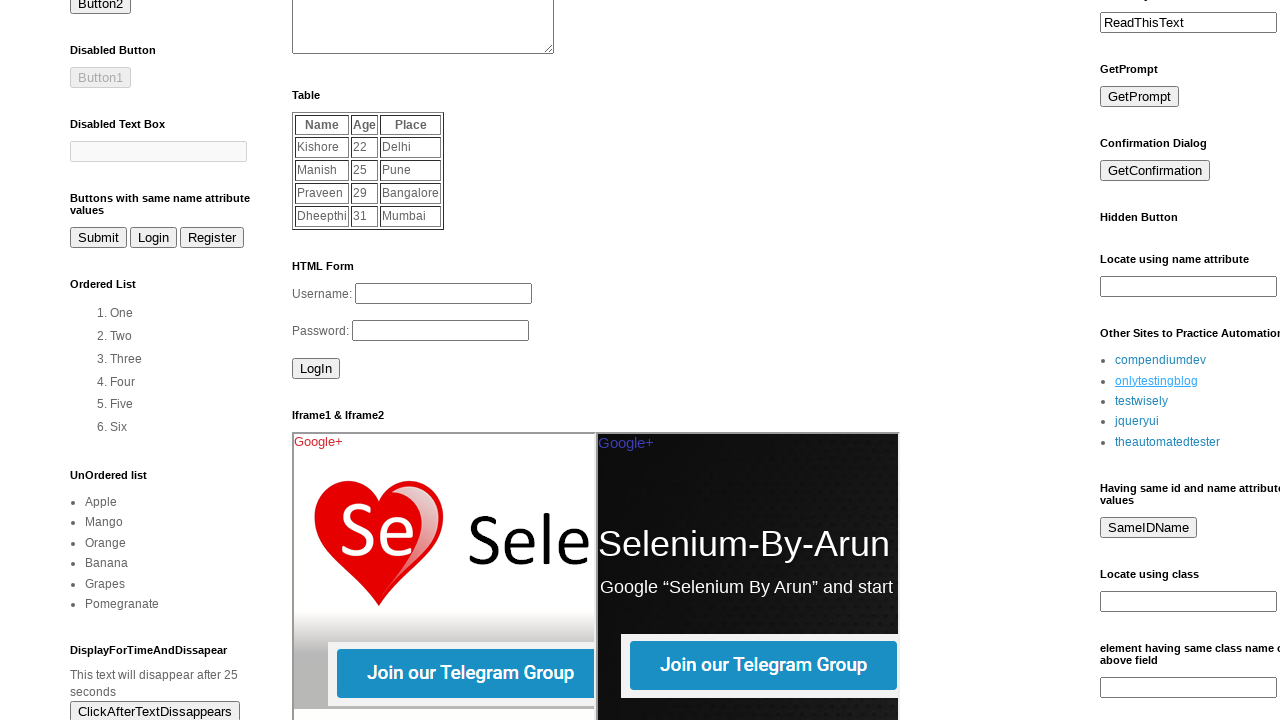

Main page loaded and ready after returning from link 2
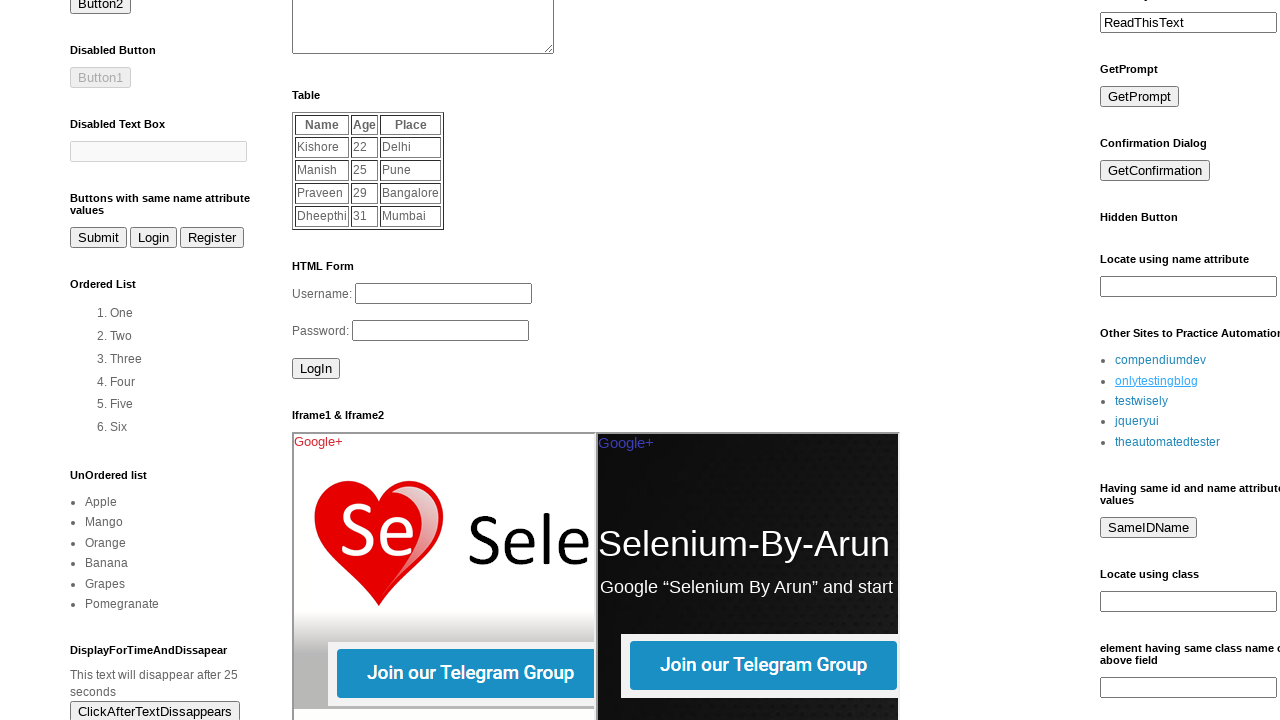

Clicked link 3 from LinkList1 at (1142, 401) on (//div[@id='LinkList1']//a)[3]
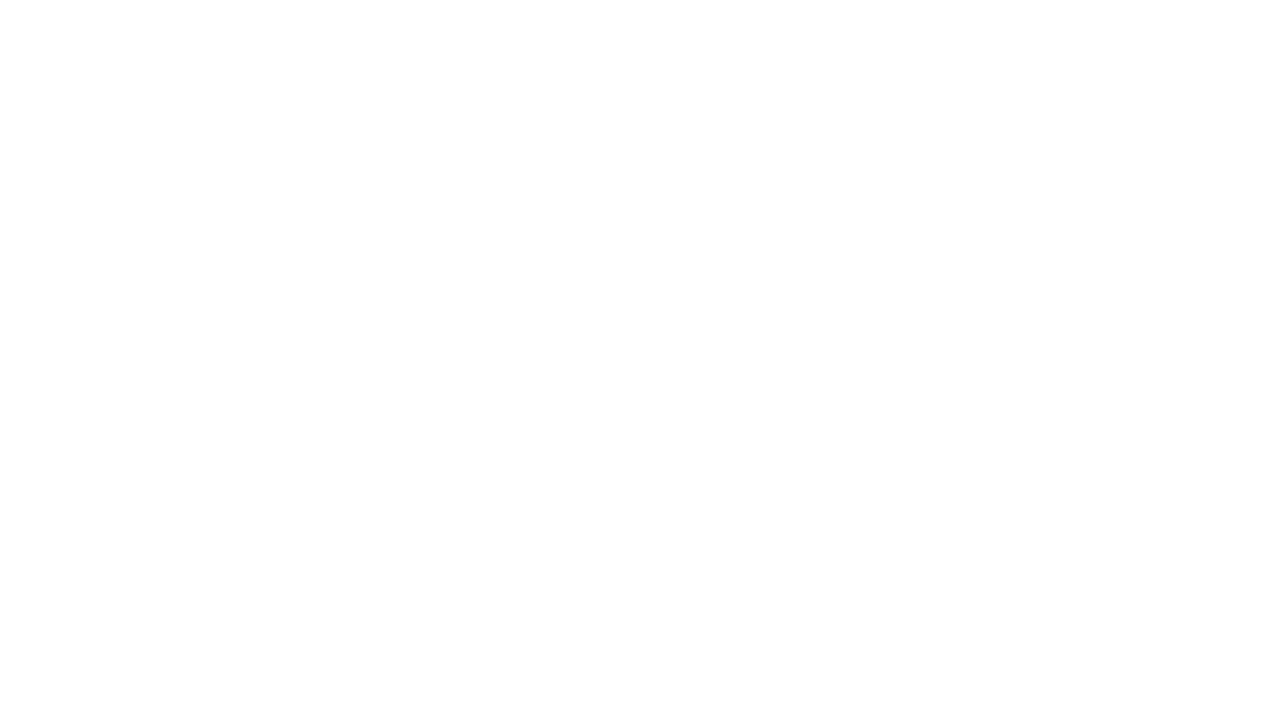

Navigated back to main page after clicking link 3
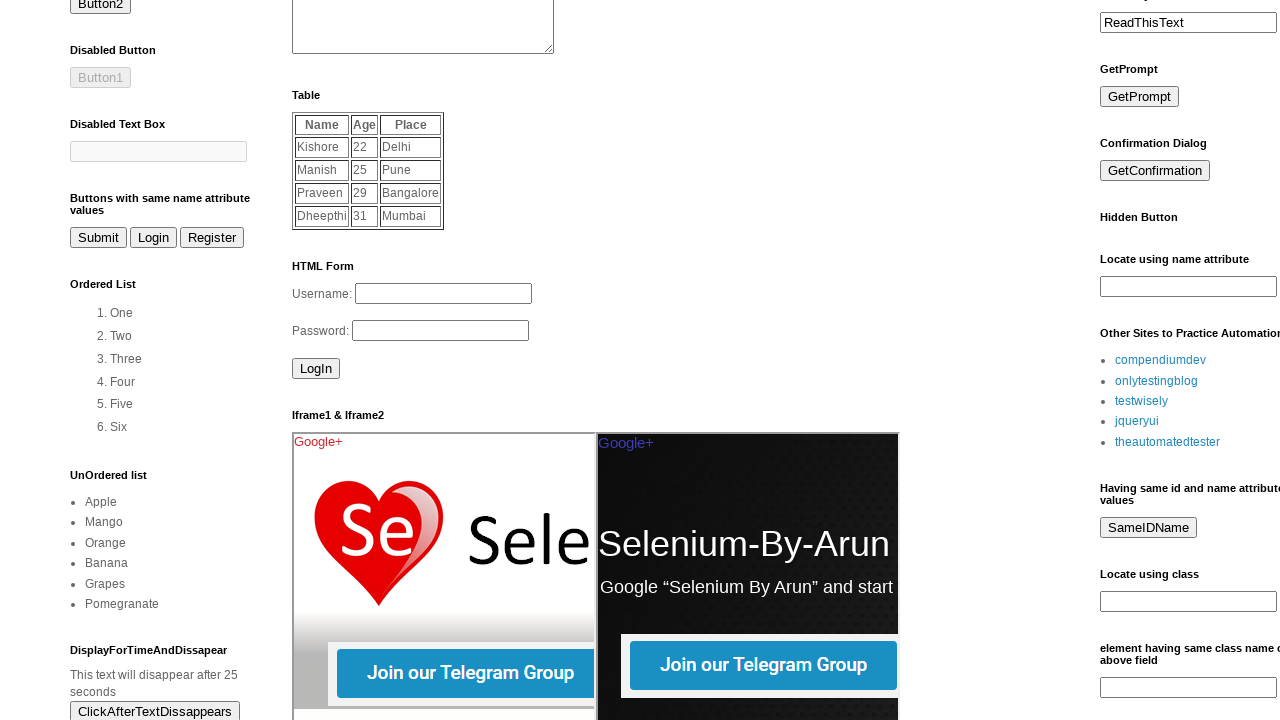

Main page loaded and ready after returning from link 3
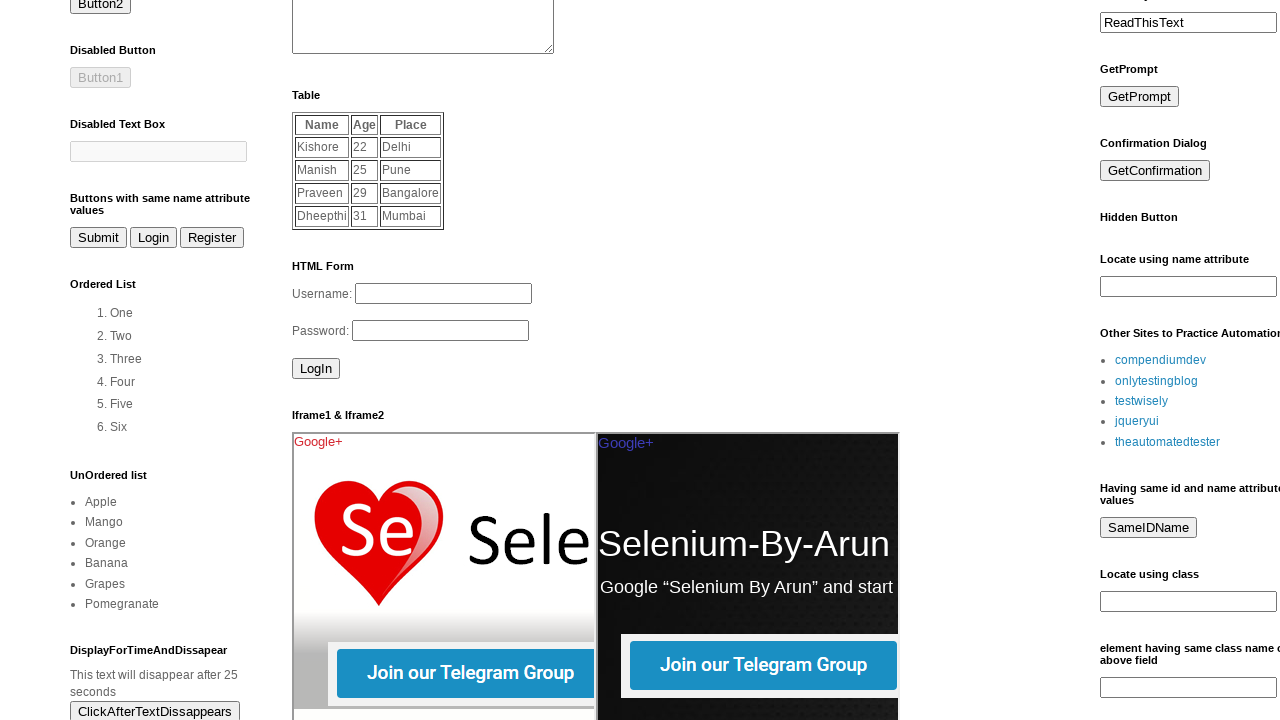

Clicked link 4 from LinkList1 at (1137, 421) on (//div[@id='LinkList1']//a)[4]
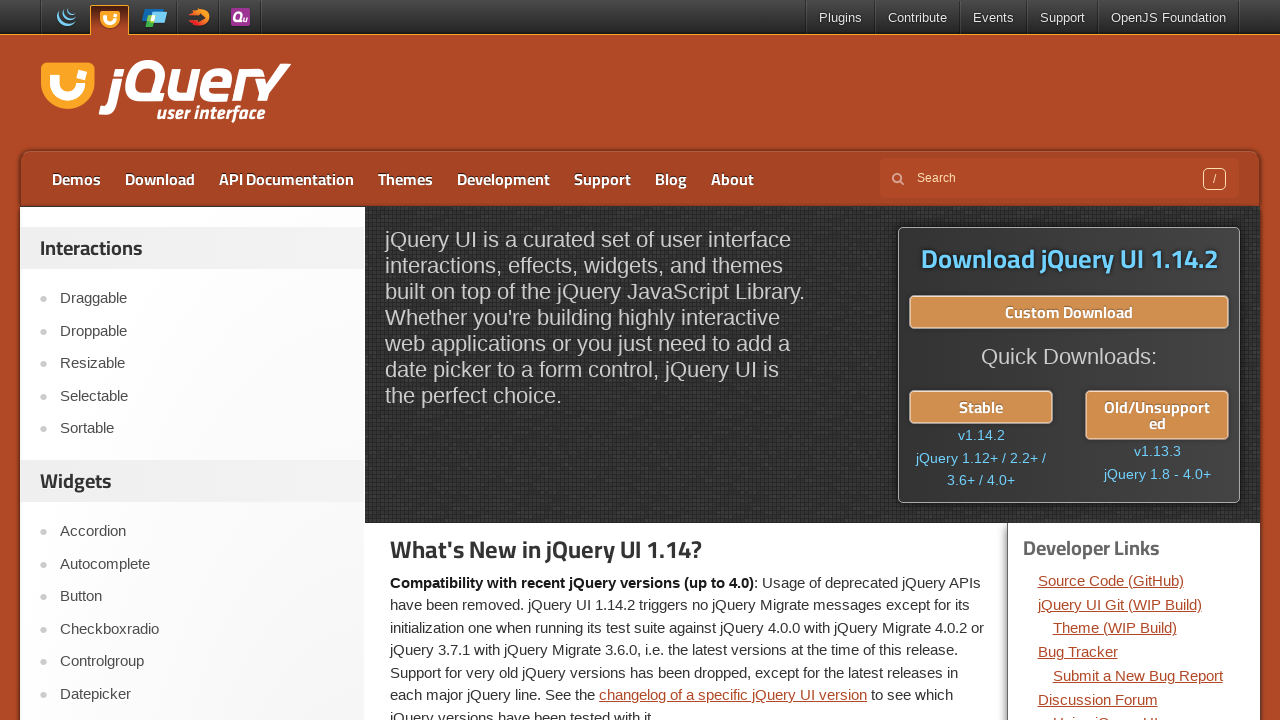

Navigated back to main page after clicking link 4
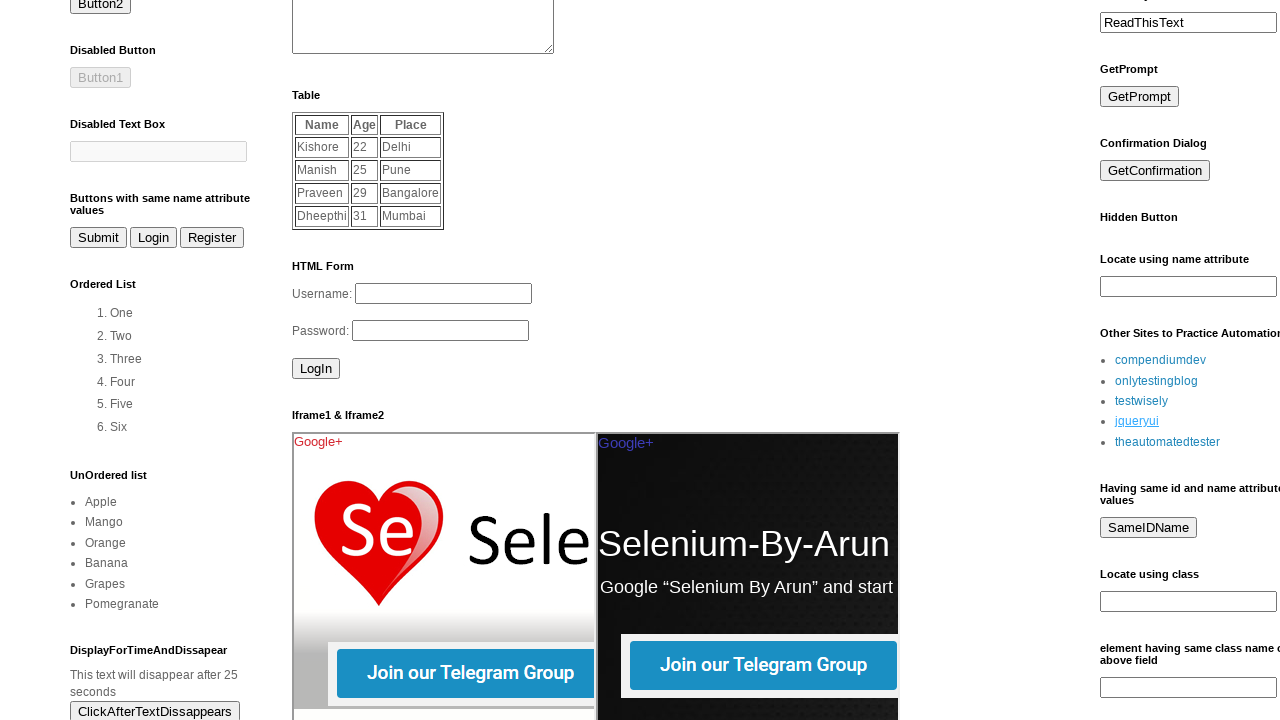

Main page loaded and ready after returning from link 4
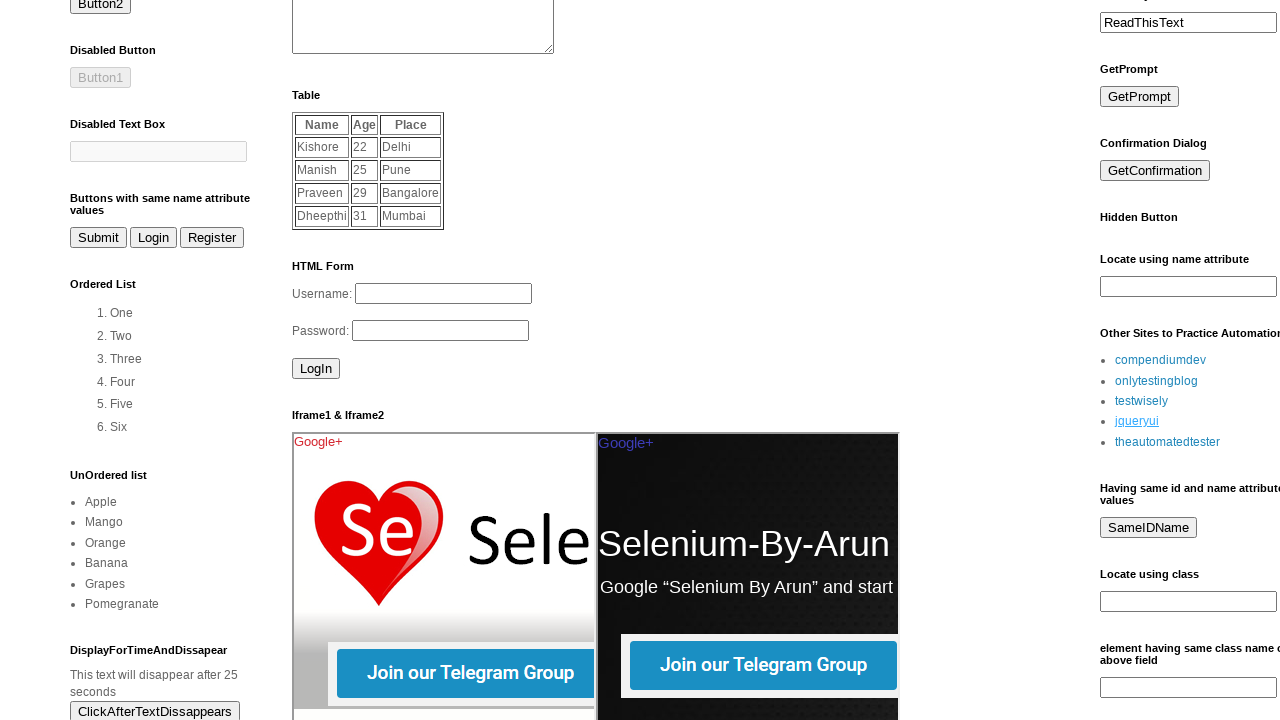

Clicked link 5 from LinkList1 at (1168, 442) on (//div[@id='LinkList1']//a)[5]
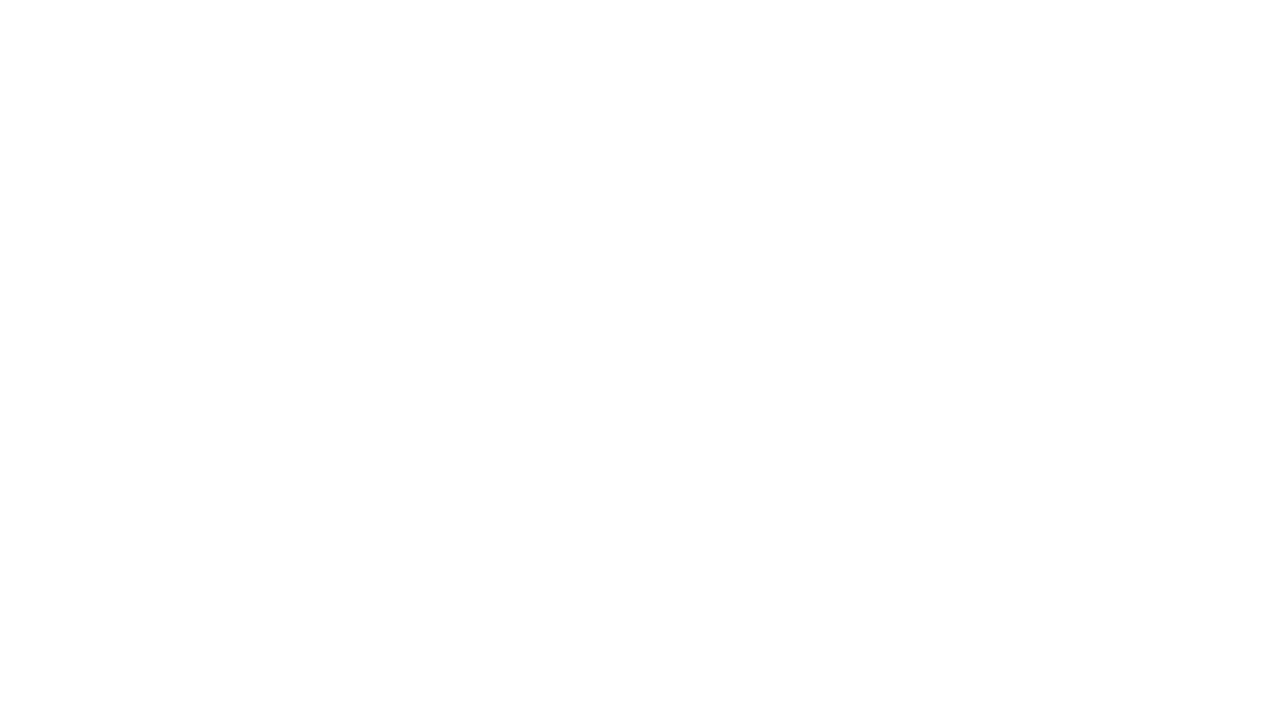

Navigated back to main page after clicking link 5
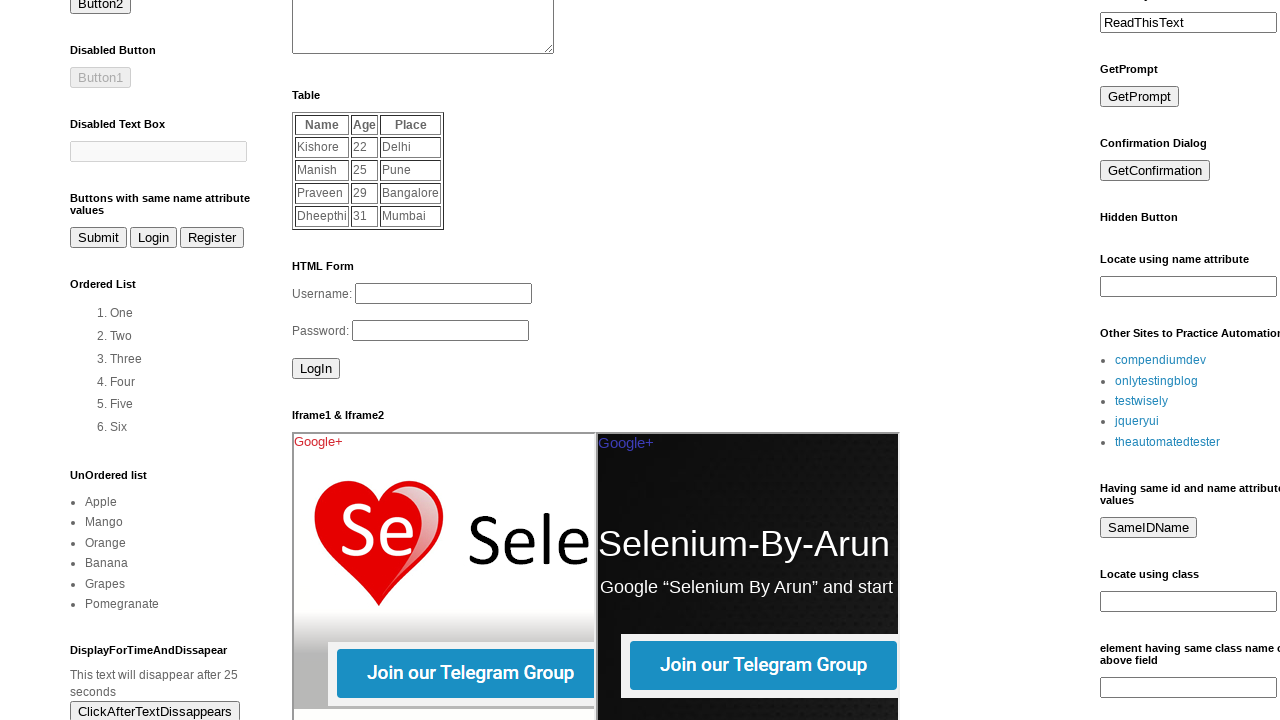

Main page loaded and ready after returning from link 5
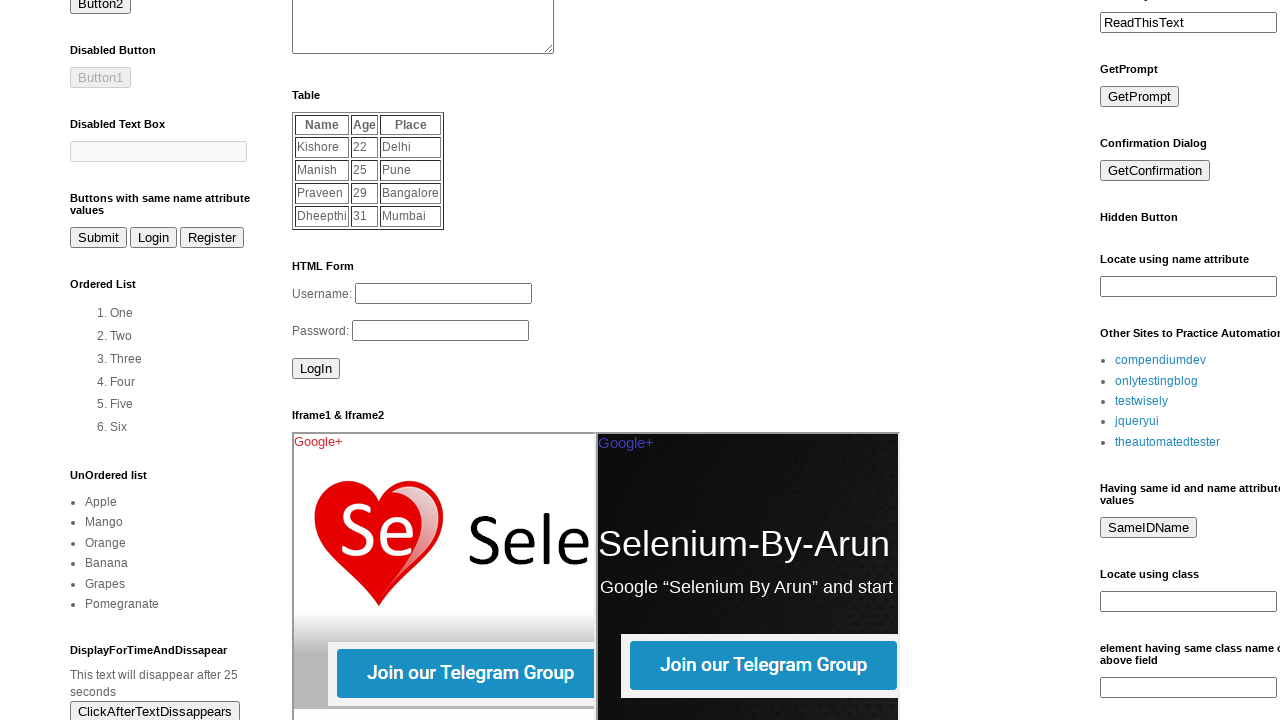

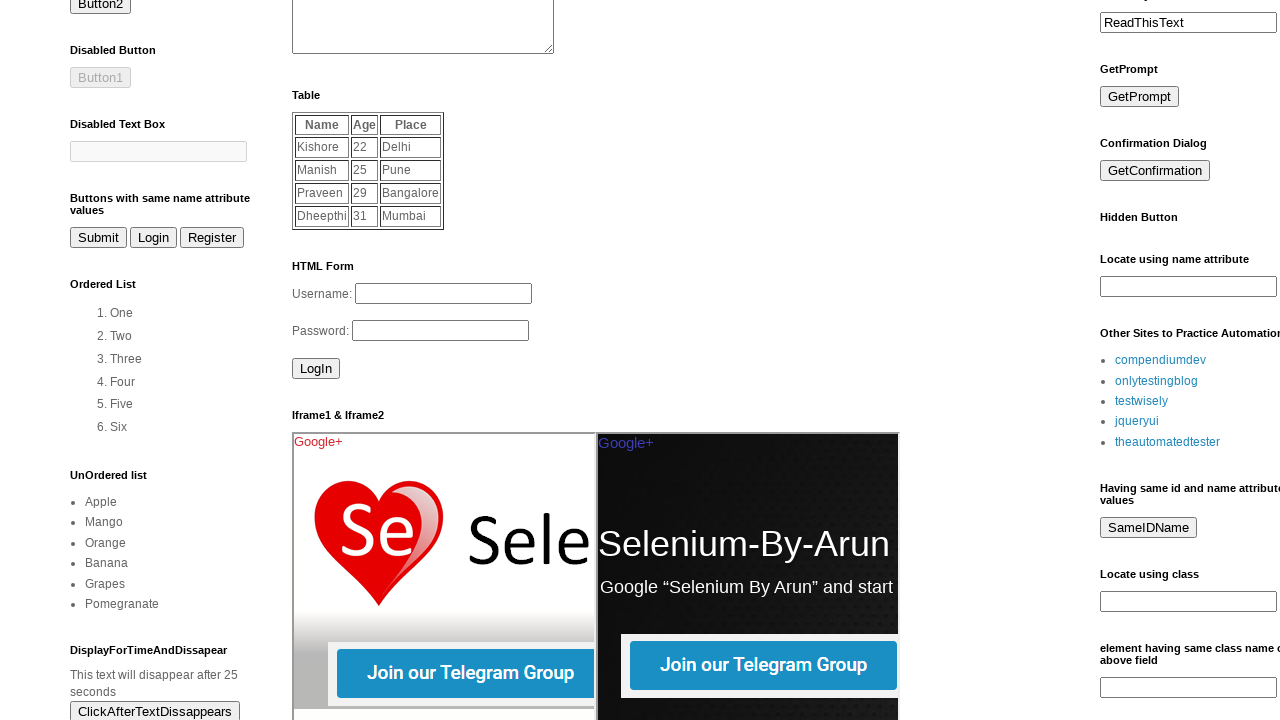